Tests navigation to Deal Kloud page by clicking the "Show me the Deals" button and verifying the page content.

Starting URL: http://winekloud.codebnb.me

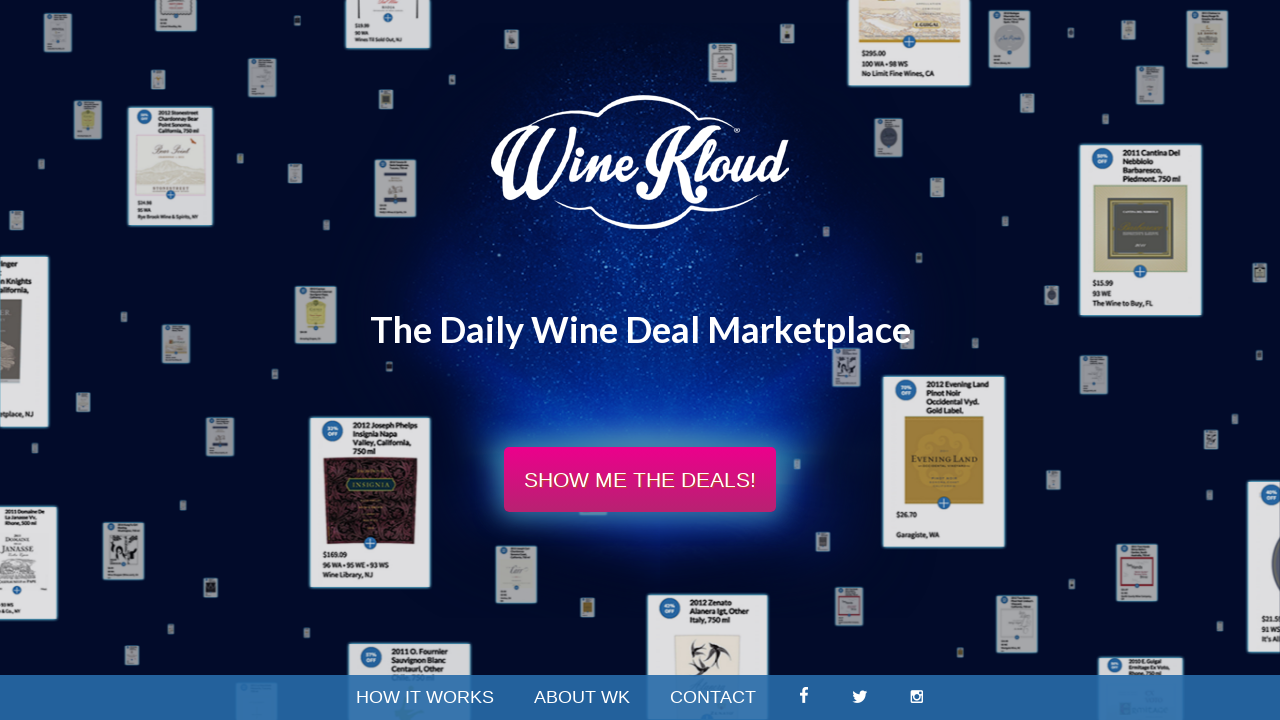

Clicked 'Show me the Deals' button at (640, 480) on a.showDealsBtn
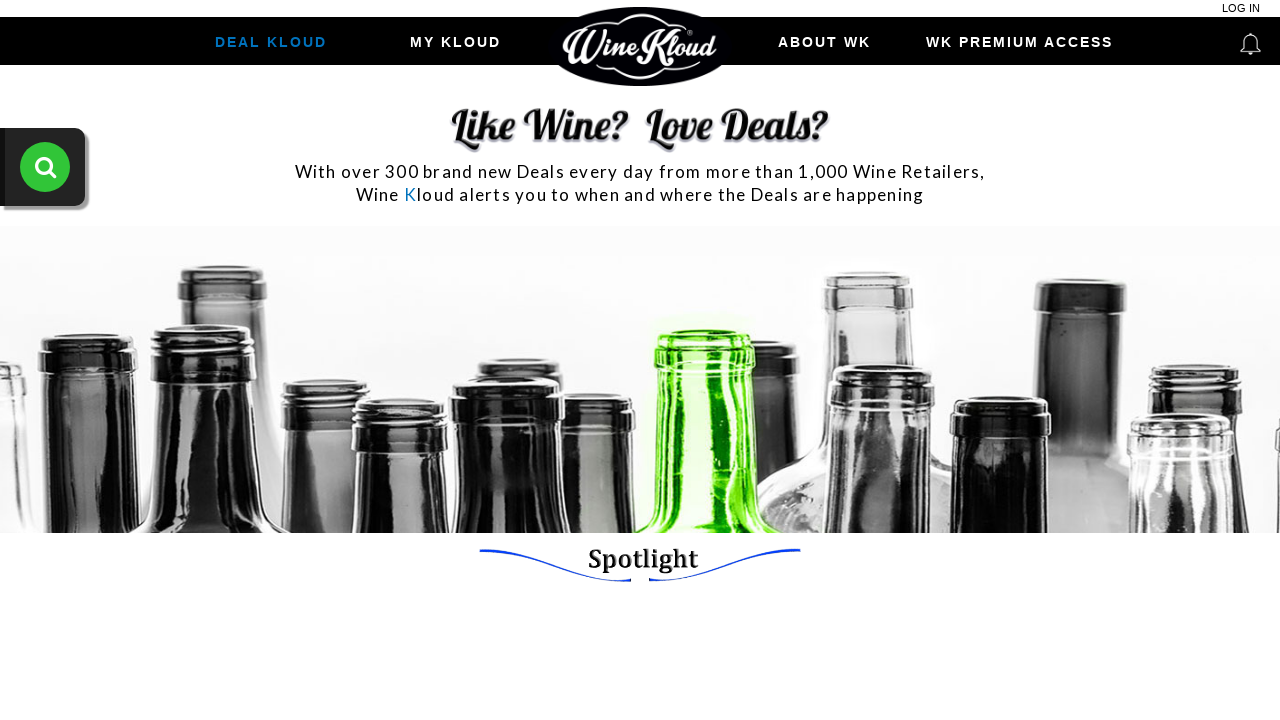

Deal Kloud link appeared on page
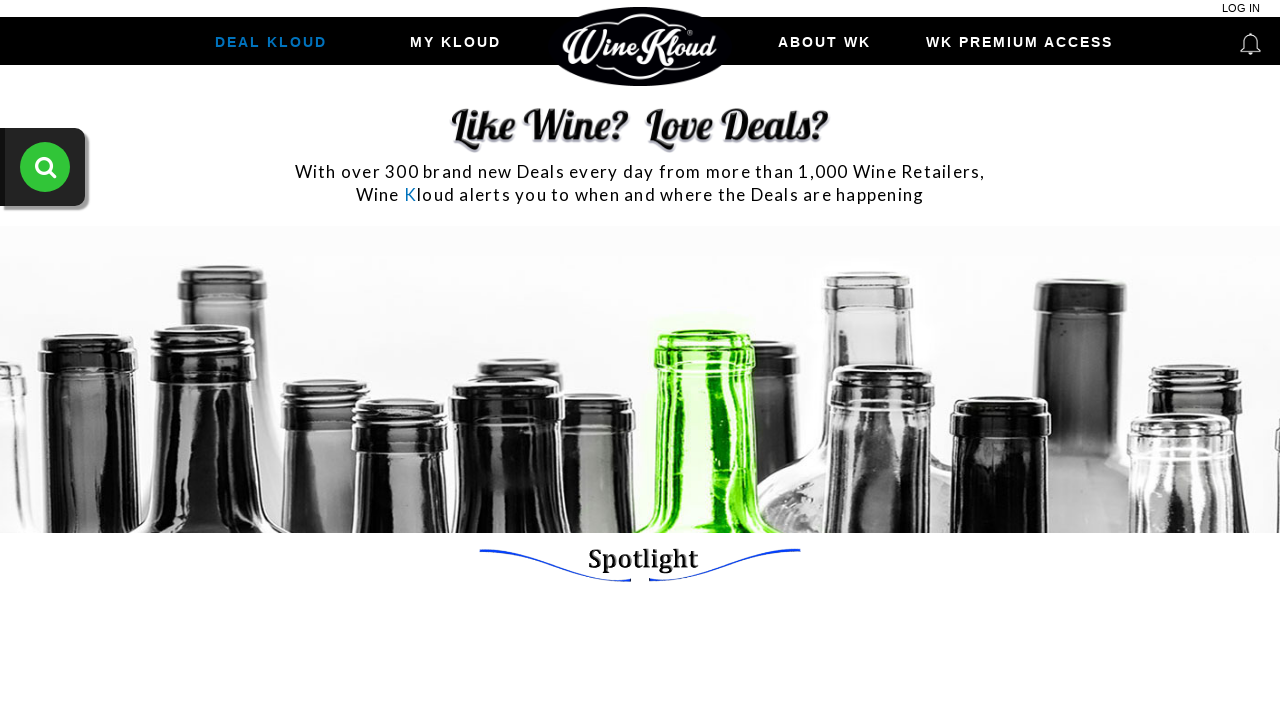

Hero text loaded on Deal Kloud page
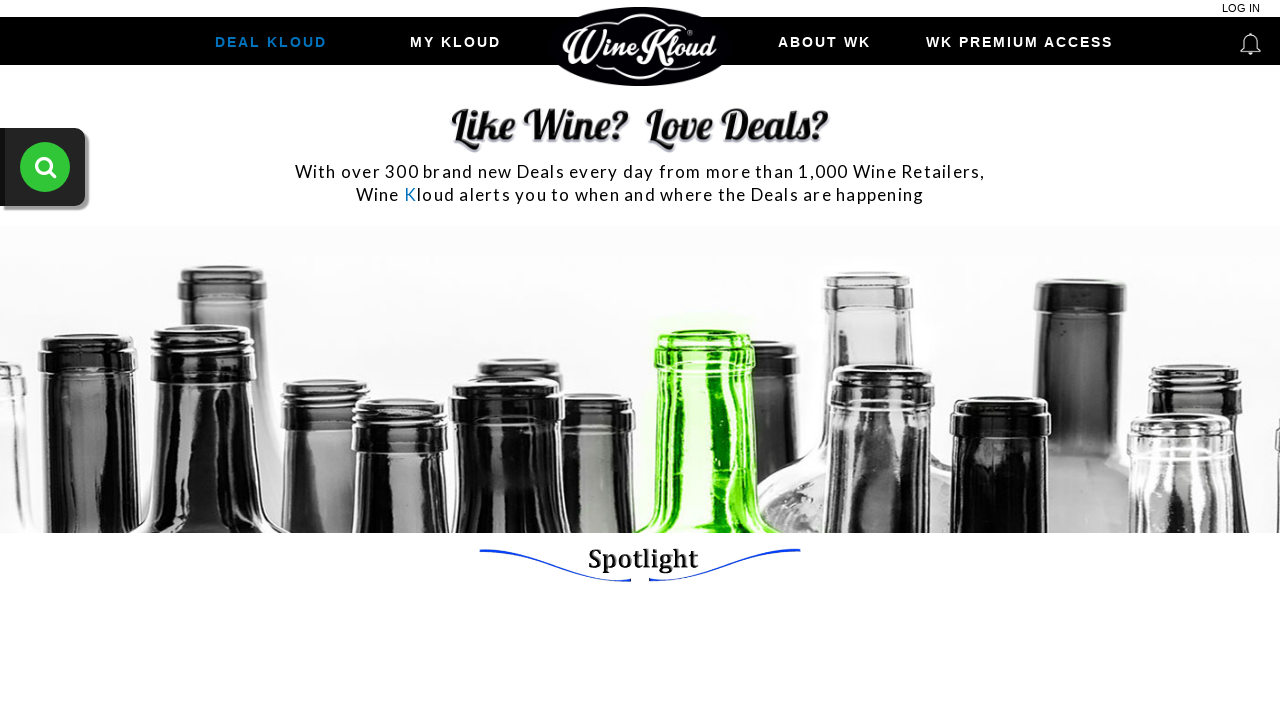

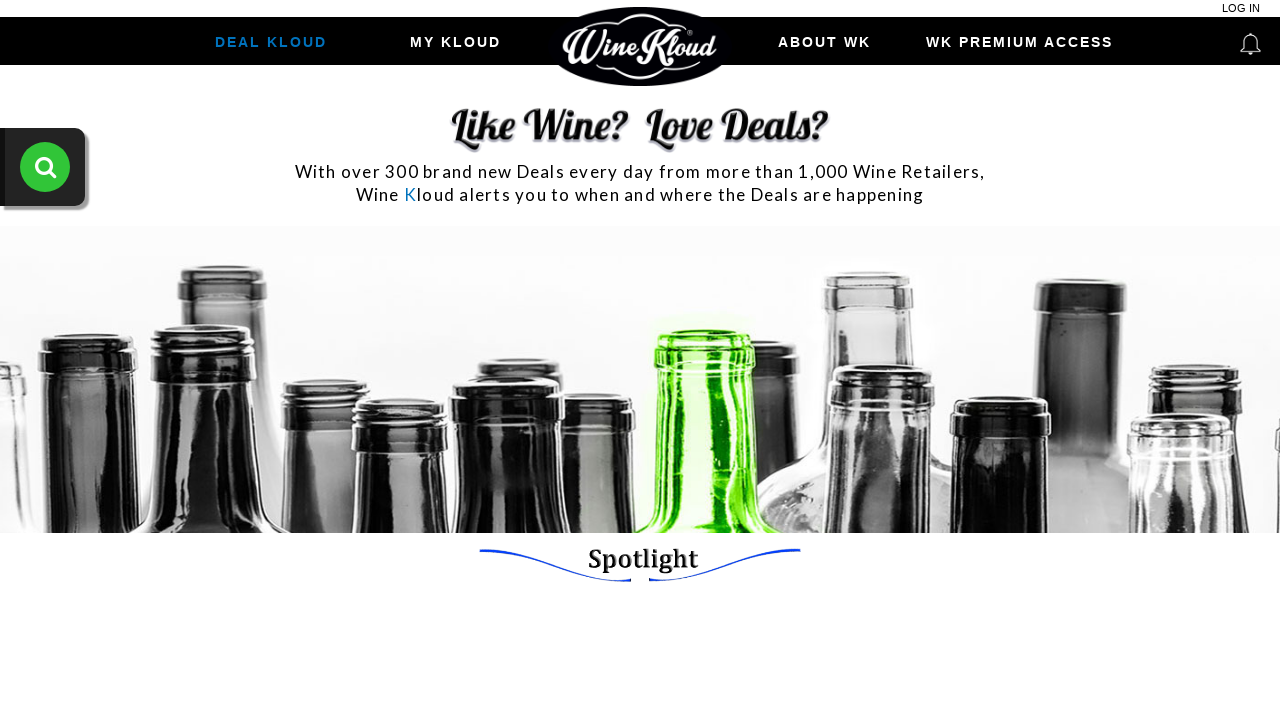